Tests JavaScript confirm dialog handling by clicking a button inside an iframe, dismissing the alert, and verifying the result text

Starting URL: https://www.w3schools.com/js/tryit.asp?filename=tryjs_confirm

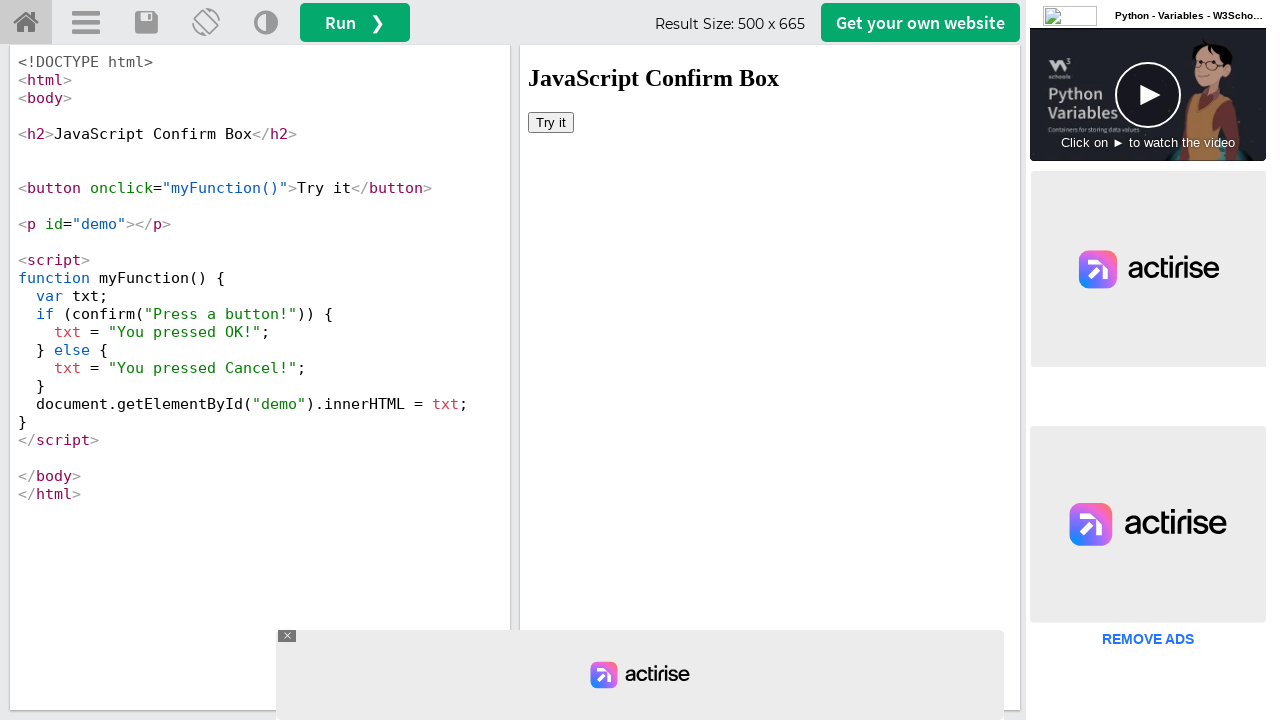

Located iframe containing the Try it button
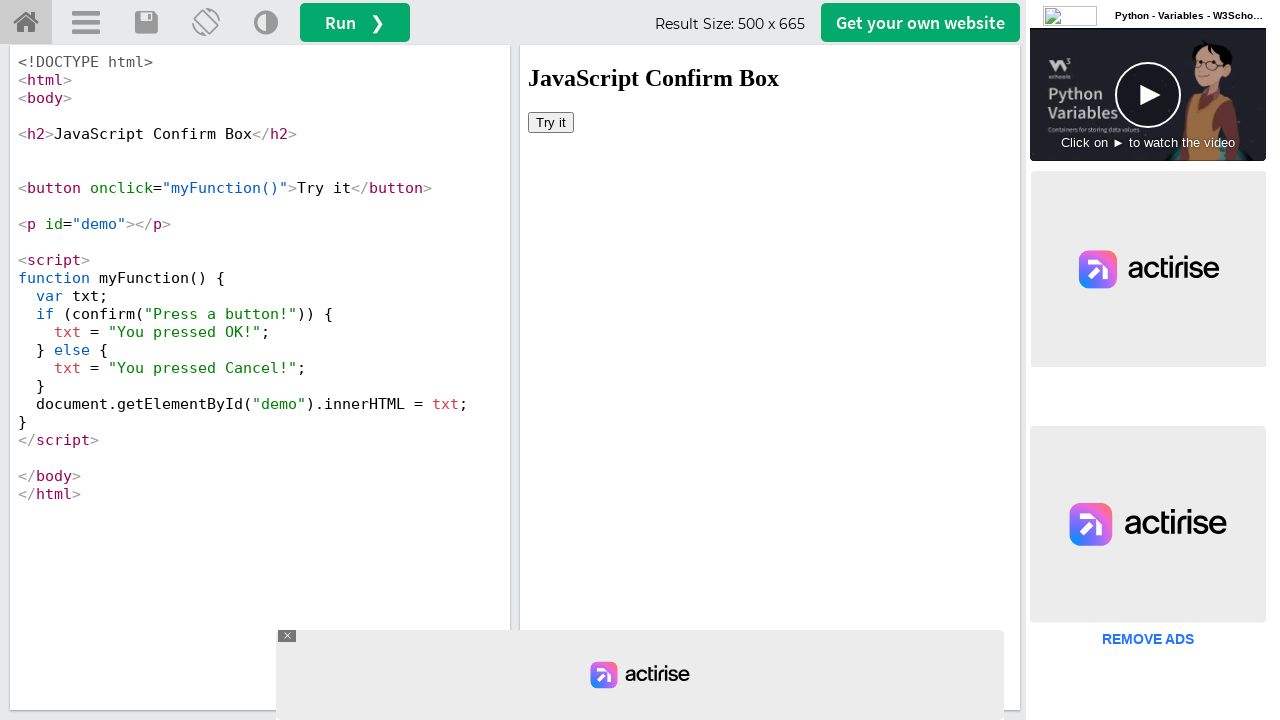

Clicked 'Try it' button to trigger confirm dialog at (551, 122) on xpath=//div[@id='iframewrapper']/iframe >> internal:control=enter-frame >> xpath
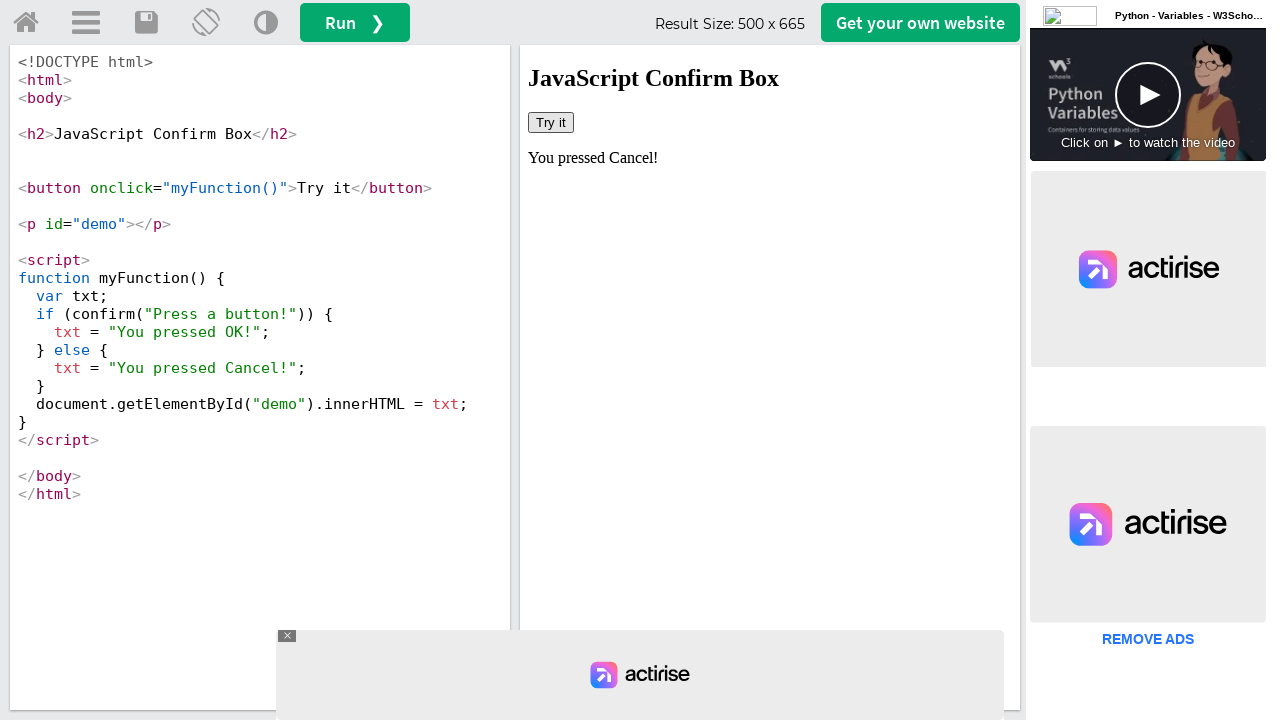

Set up dialog handler to dismiss confirm dialog
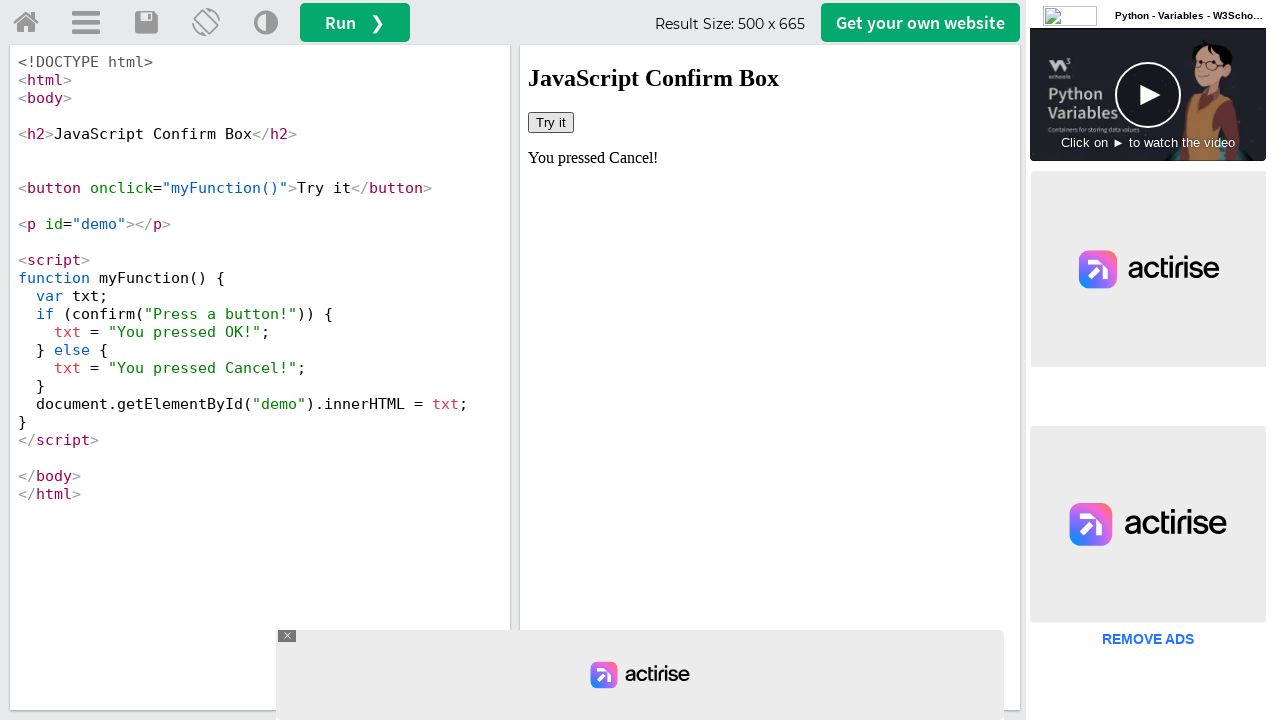

Retrieved result text from #demo element
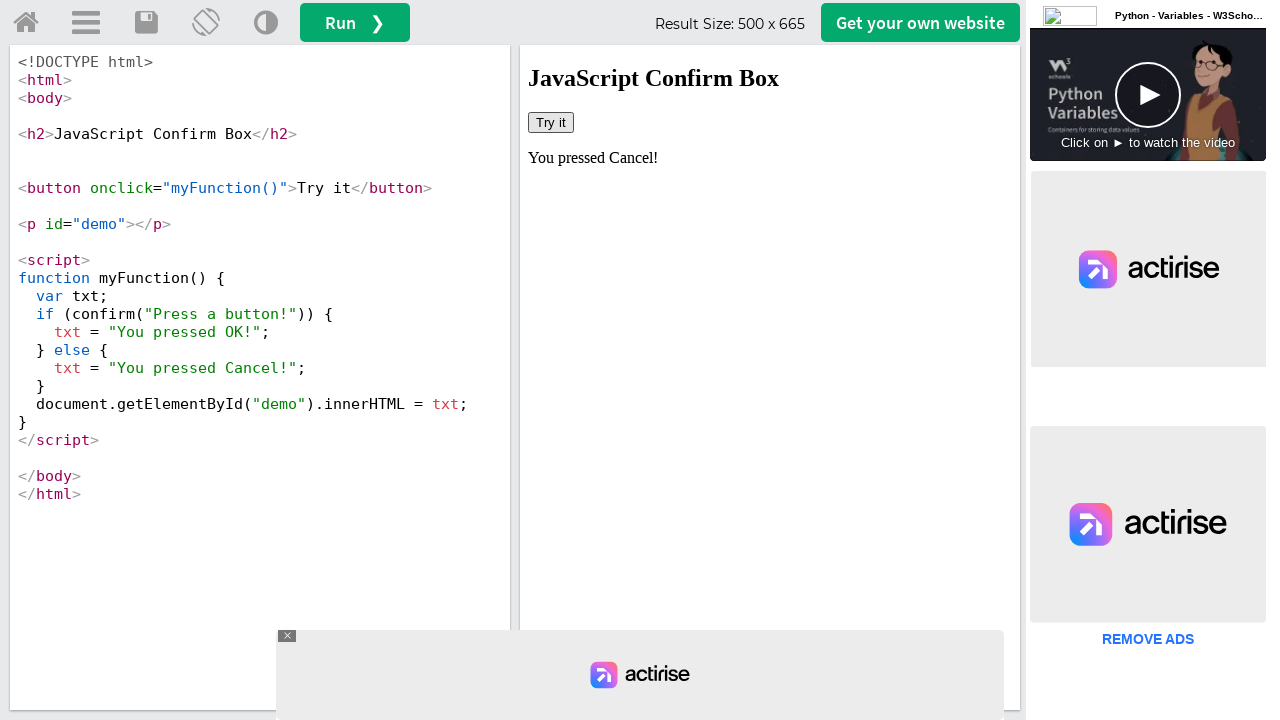

Verified: 'Cancel' button was pressed (OK not in result text)
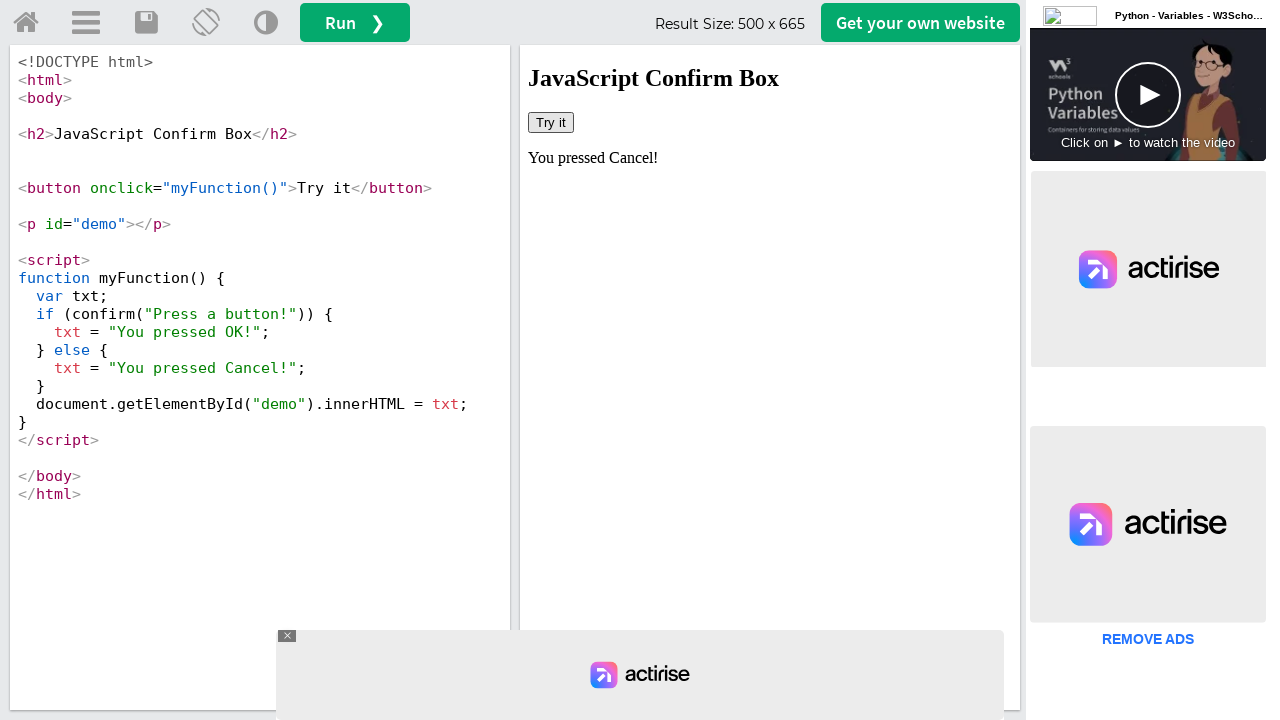

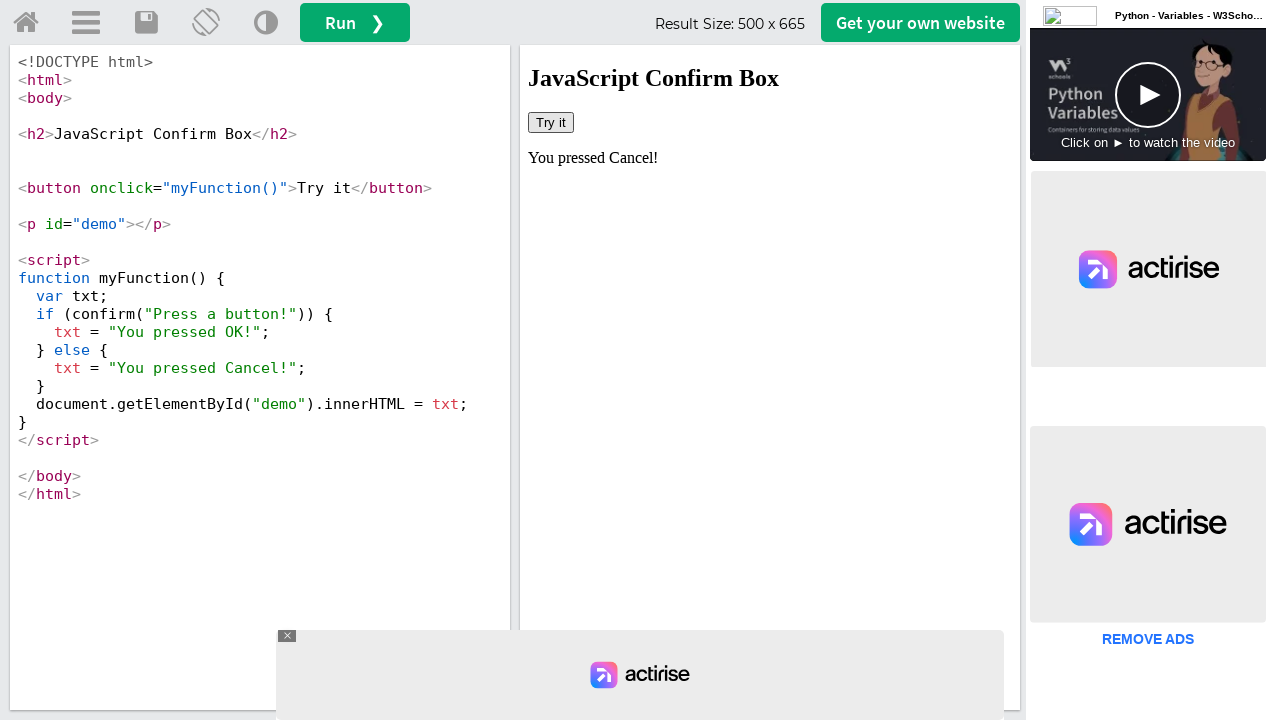